Navigates to a reservation application page and clicks a button element by pressing Enter on it

Starting URL: http://example.selenium.jp/reserveApp/

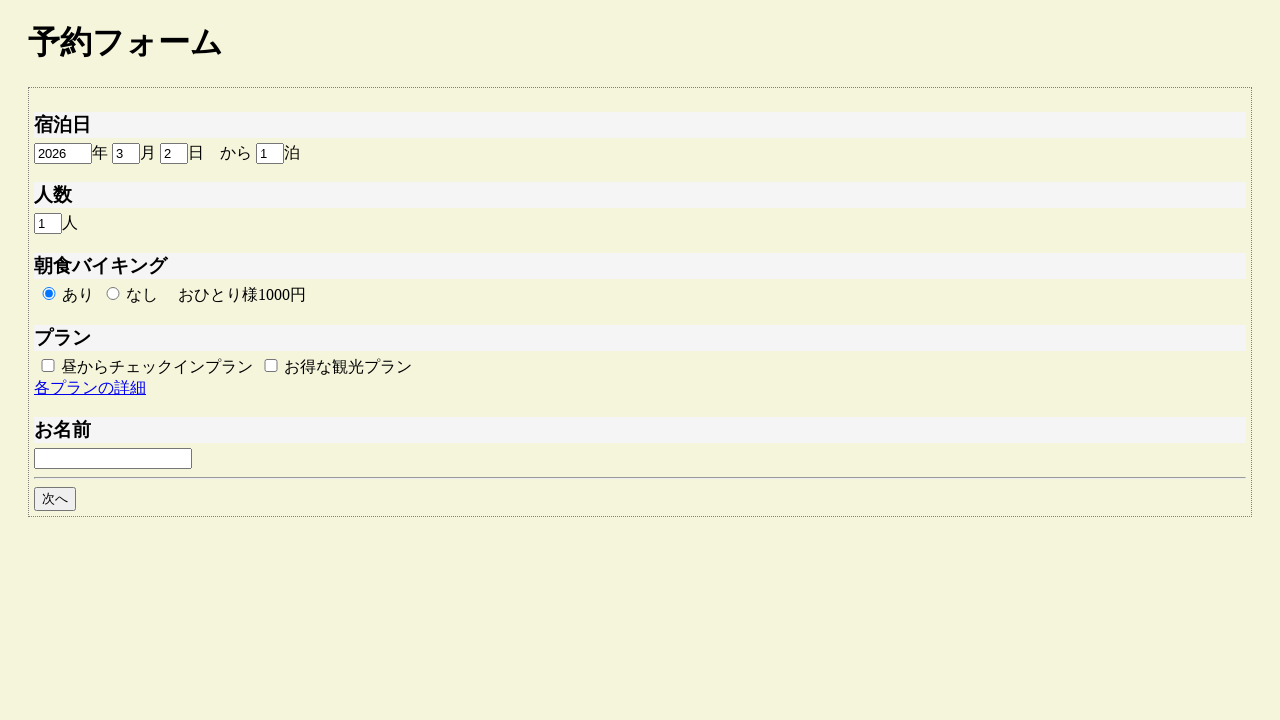

Navigated to reservation application page
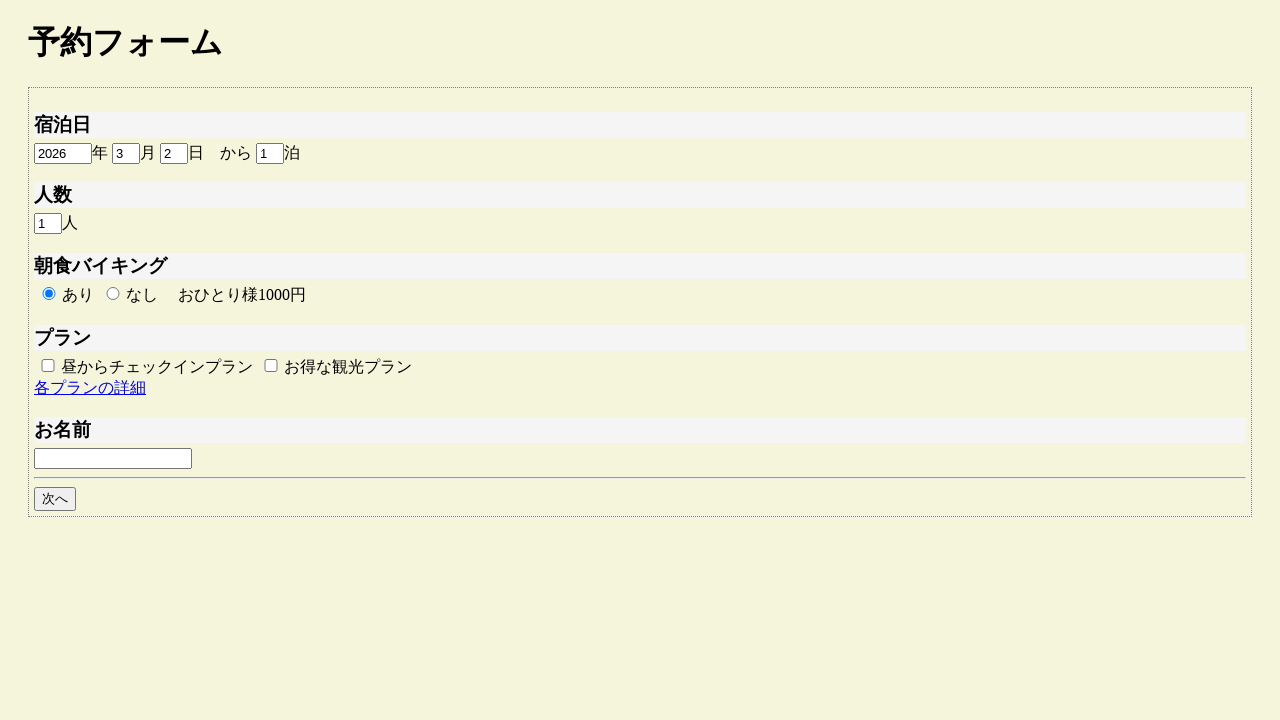

Pressed Enter on button element to activate it on .btn
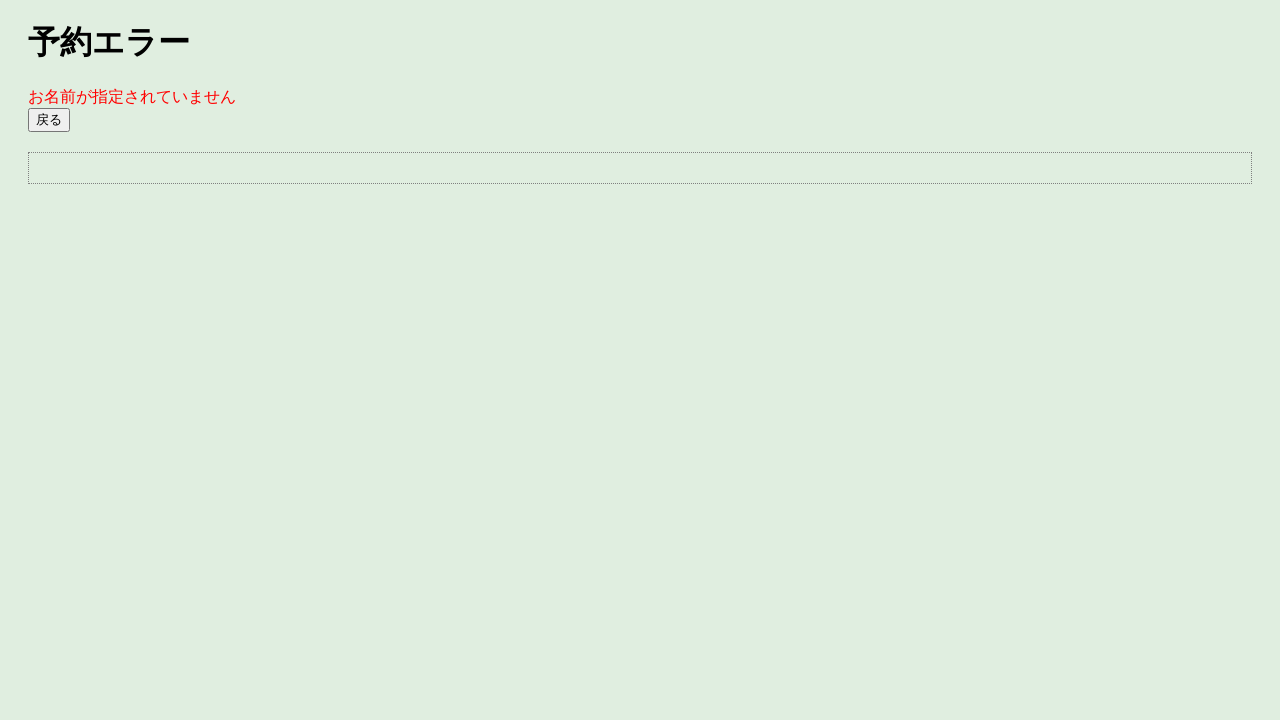

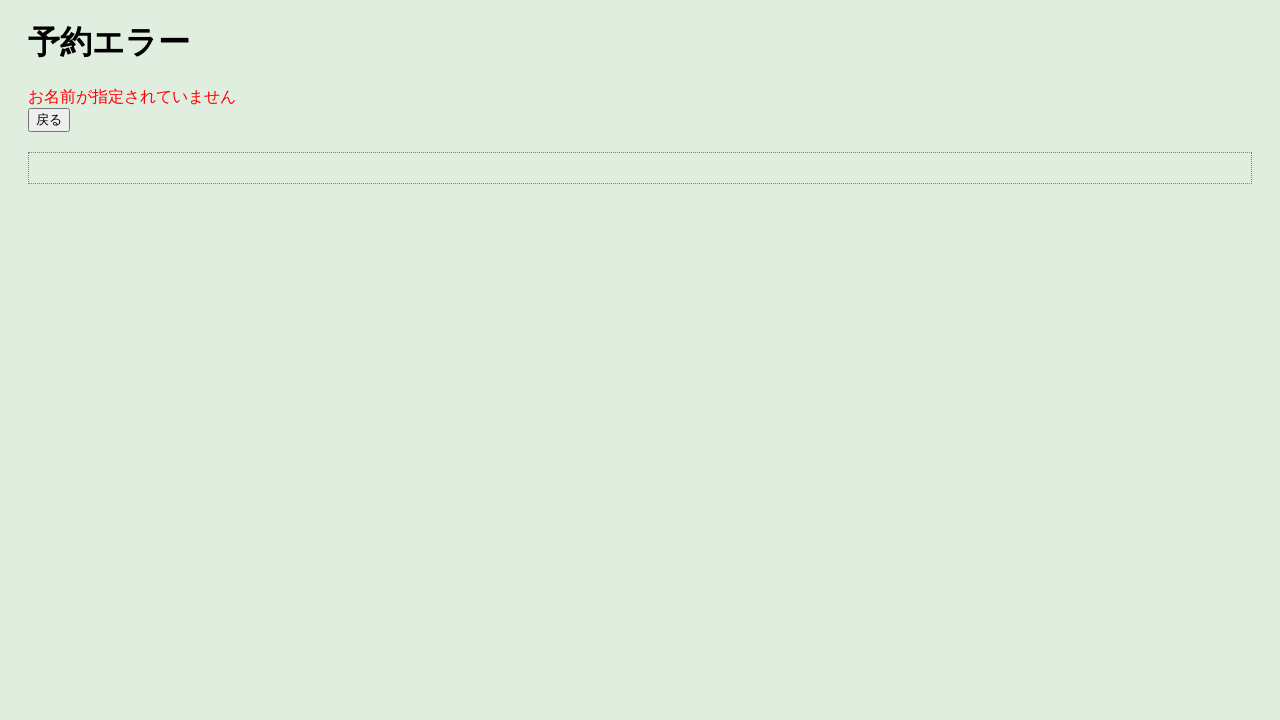